Fills only the first name field in the registration form

Starting URL: http://suninjuly.github.io/registration1.html

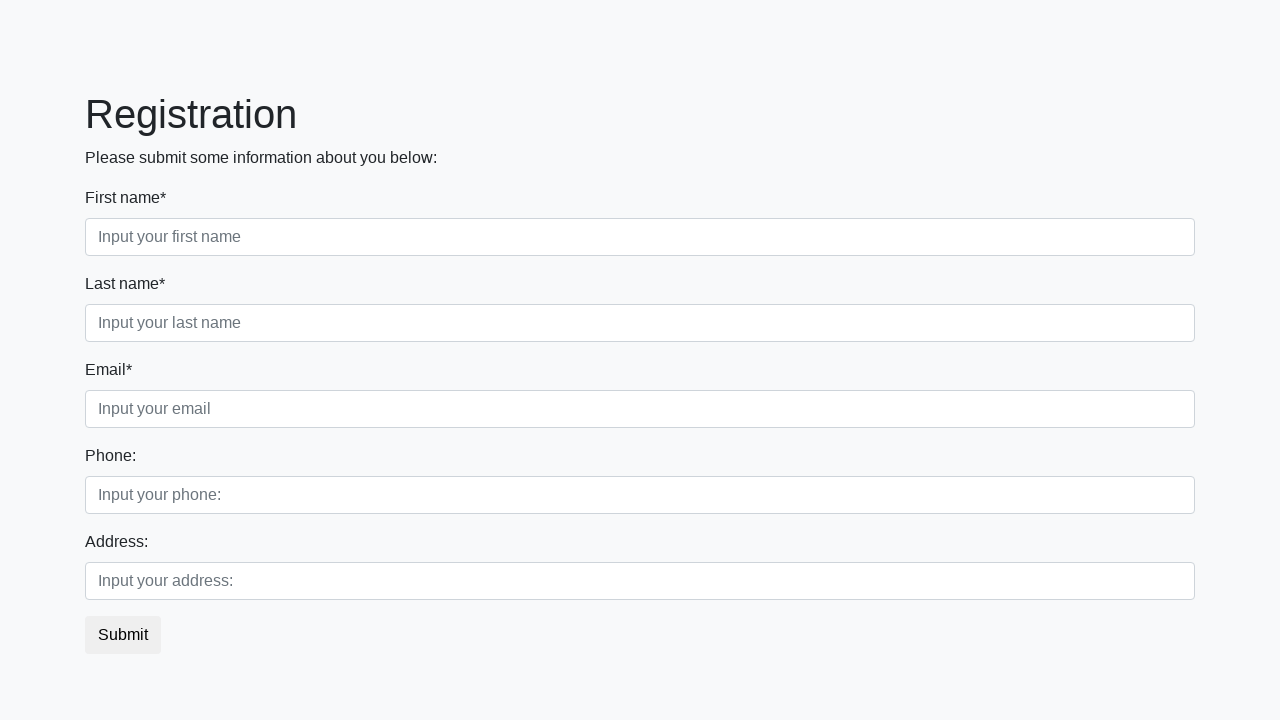

Filled first name field with 'Firstname' on [required].first
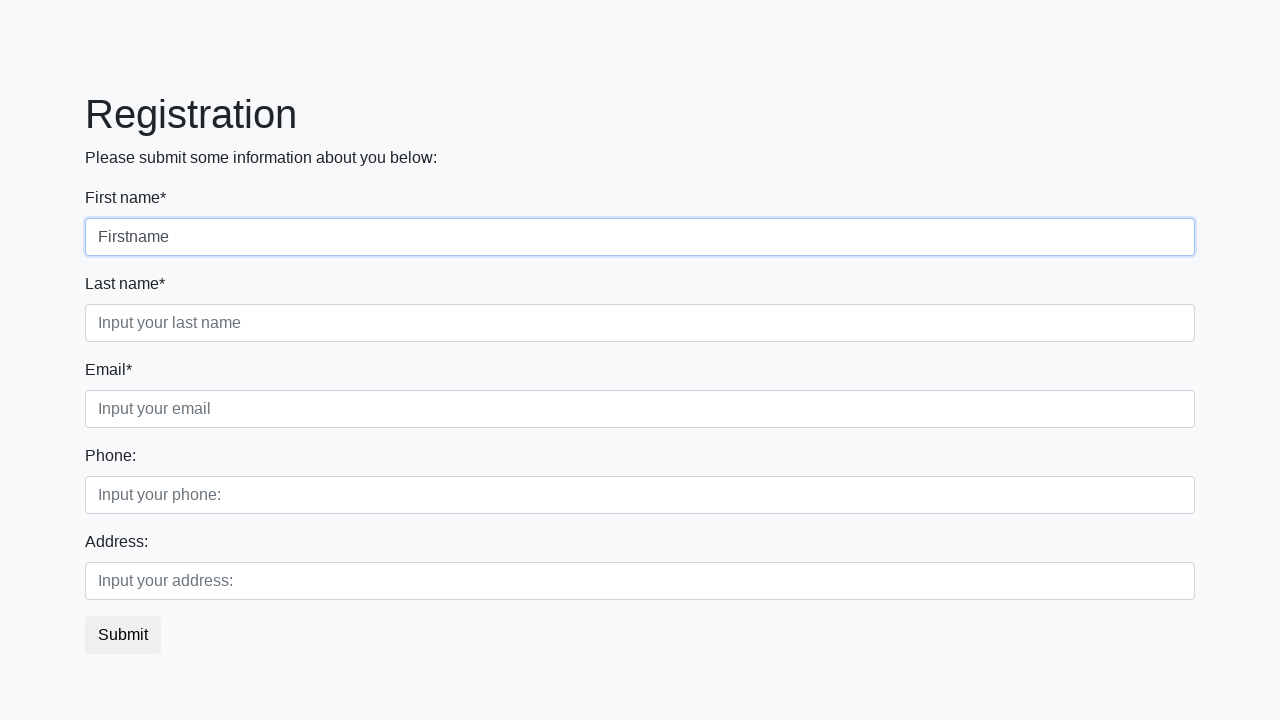

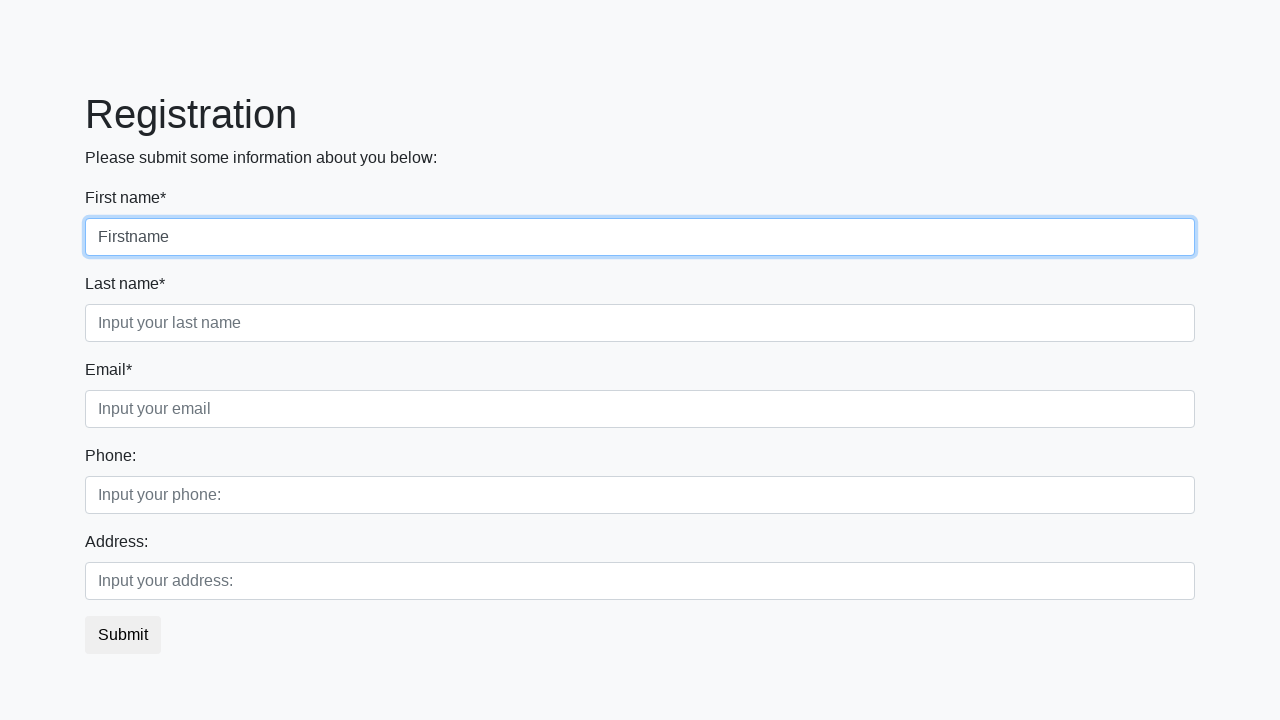